Tests navigation to FAQ page by hovering over Documentation menu and clicking on FAQ link

Starting URL: http://www.python.org

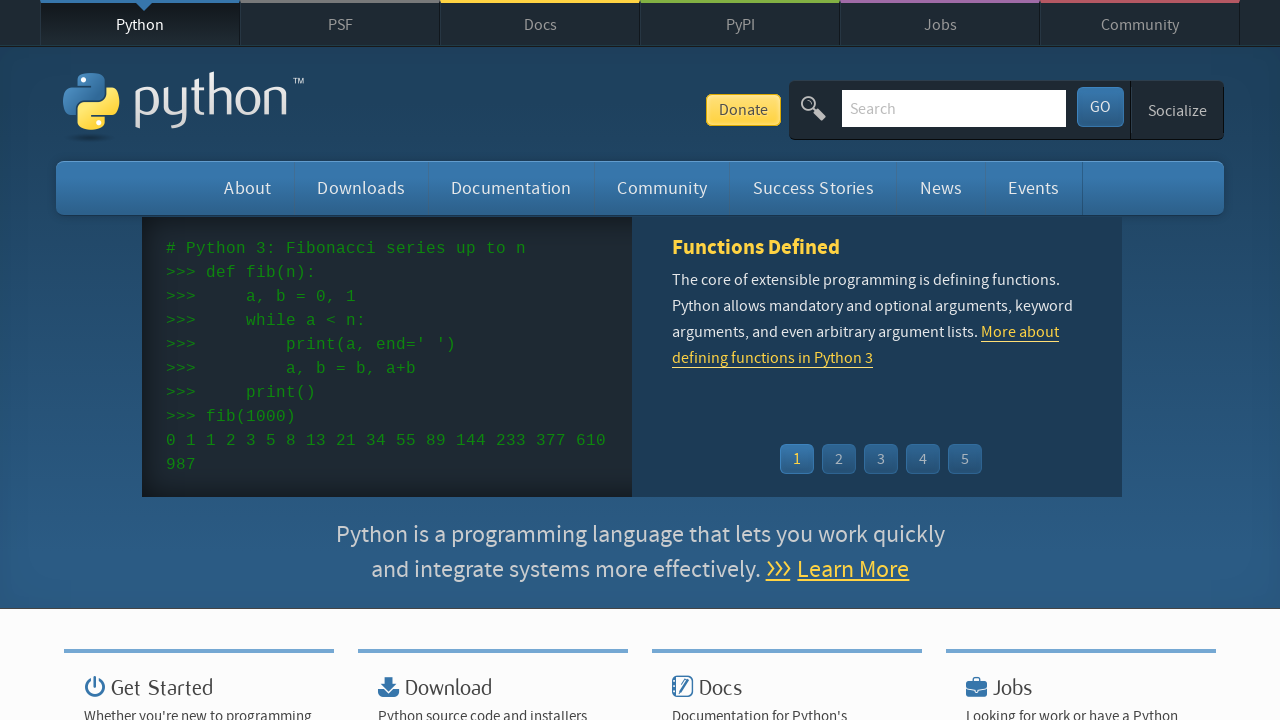

Navigated to http://www.python.org
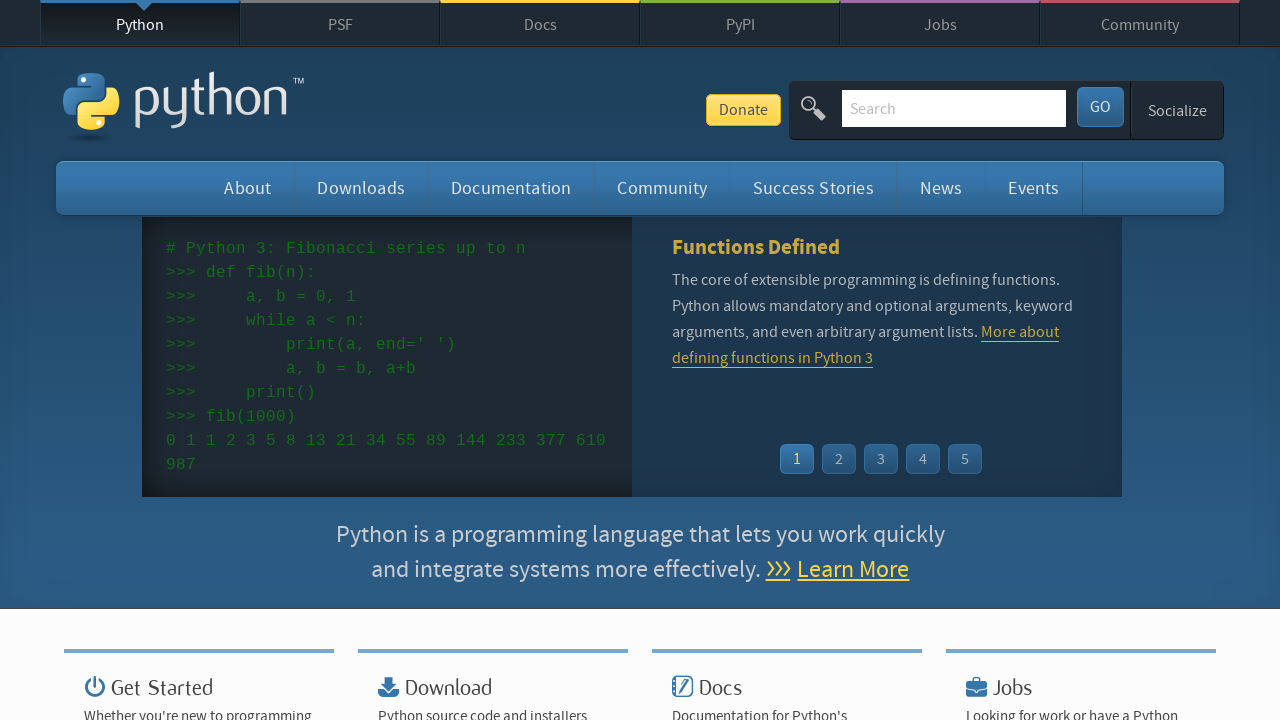

Hovered over Documentation menu at (511, 188) on text=Documentation
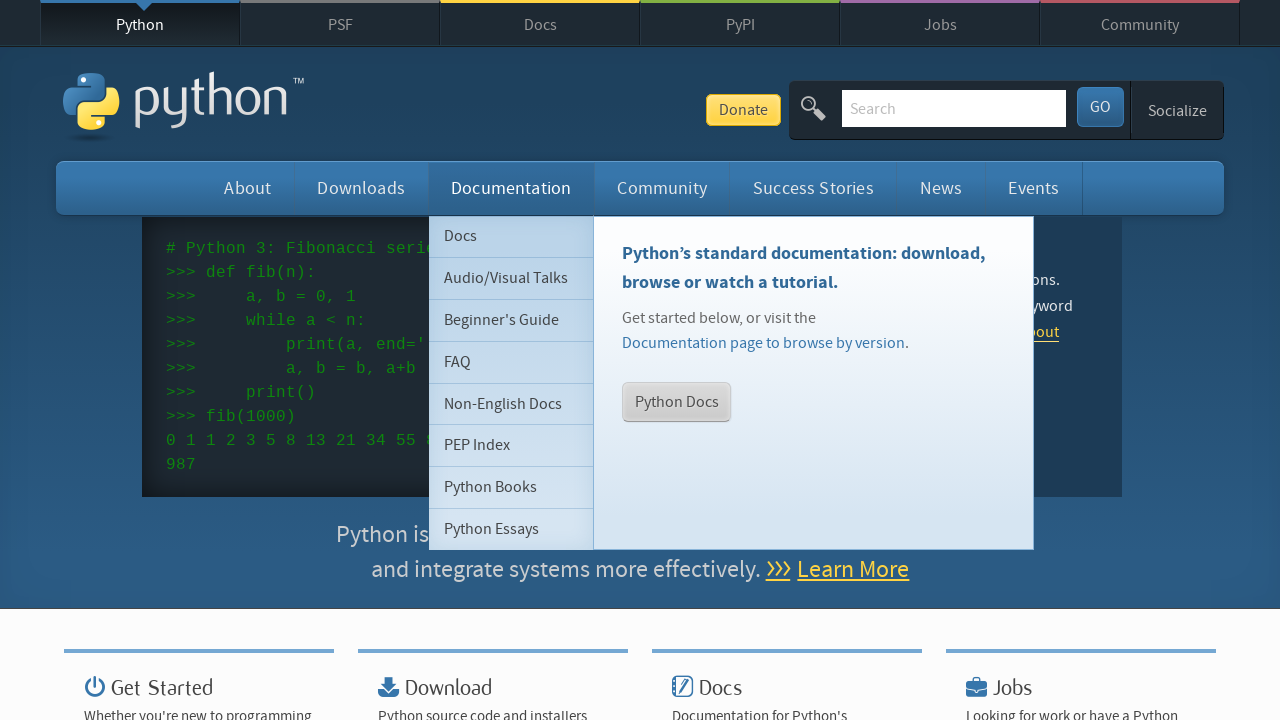

Clicked on FAQ link at (511, 362) on text=FAQ
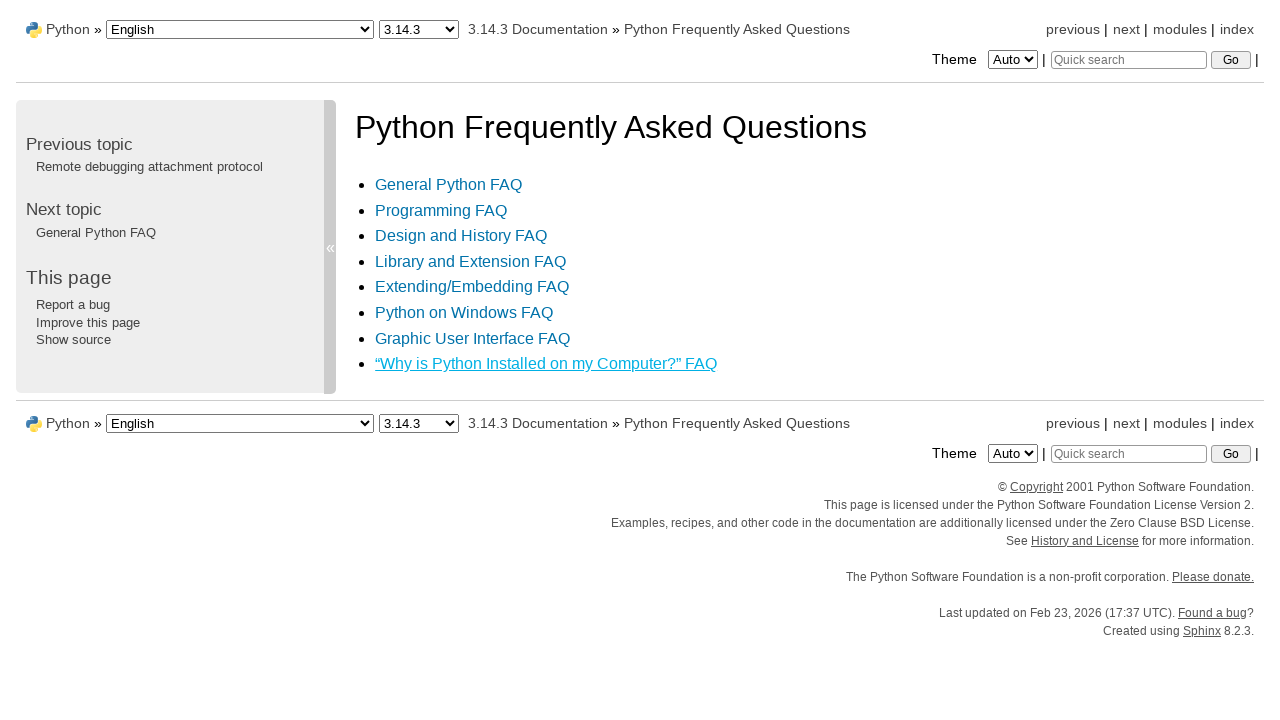

FAQ page loaded successfully
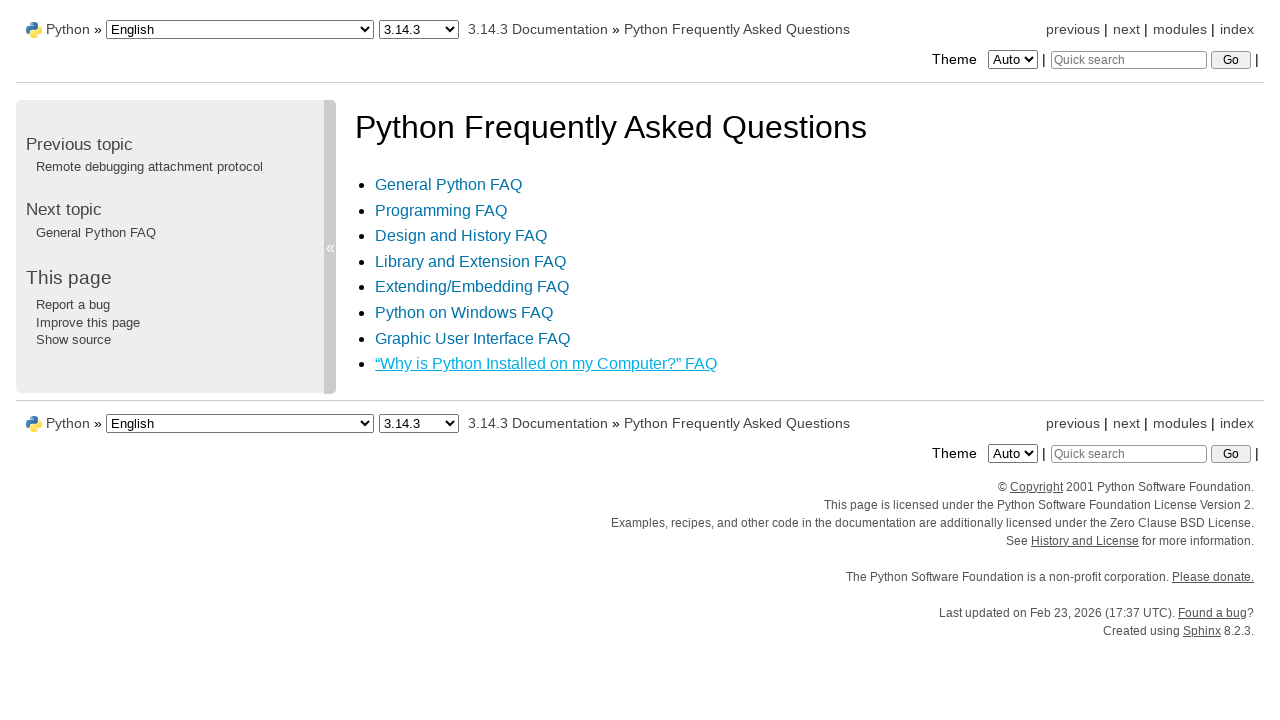

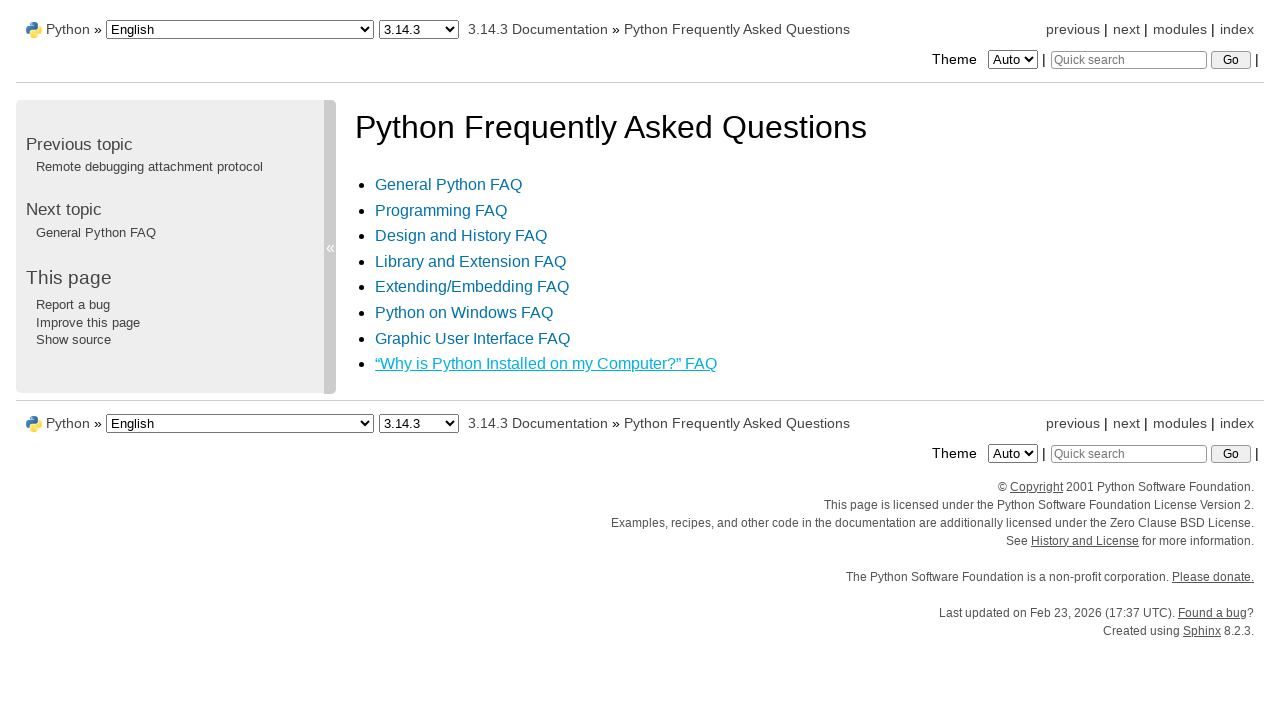